Submits the feedback form without entering any data and verifies the confirmation page shows empty/null values with Yes and No buttons.

Starting URL: https://acctabootcamp.github.io/site/tasks/provide_feedback

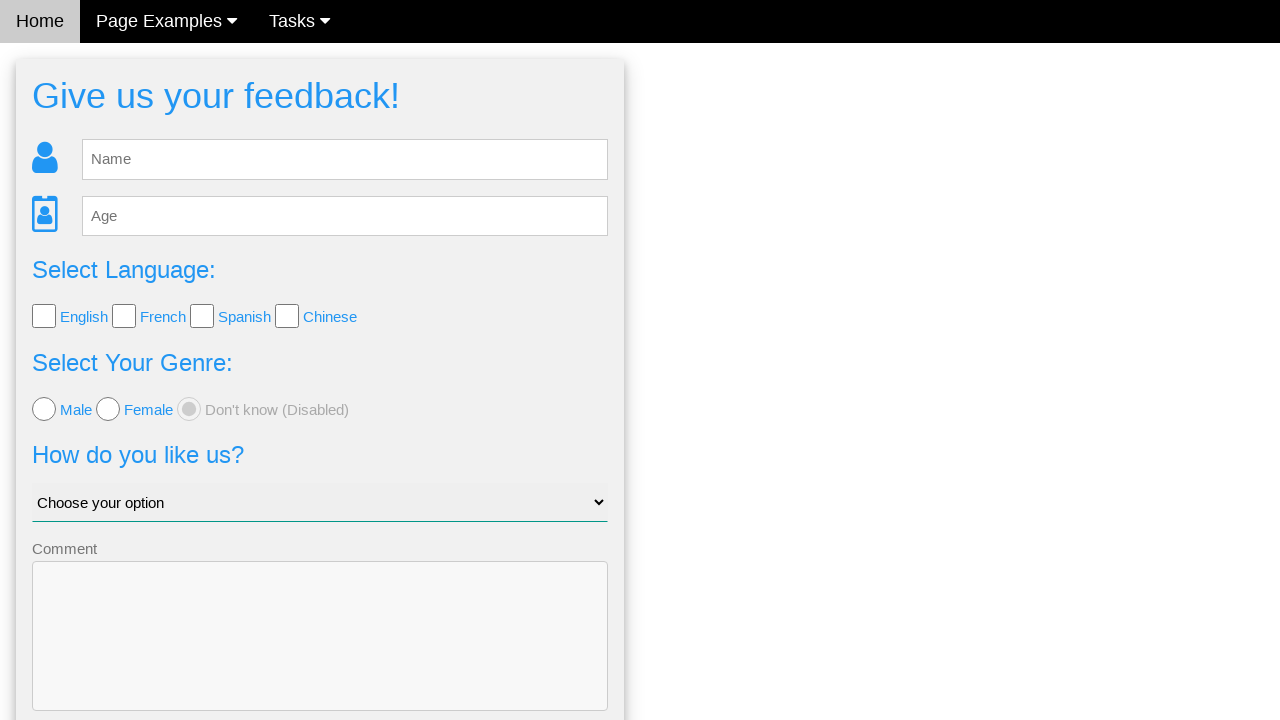

Navigated to feedback form page
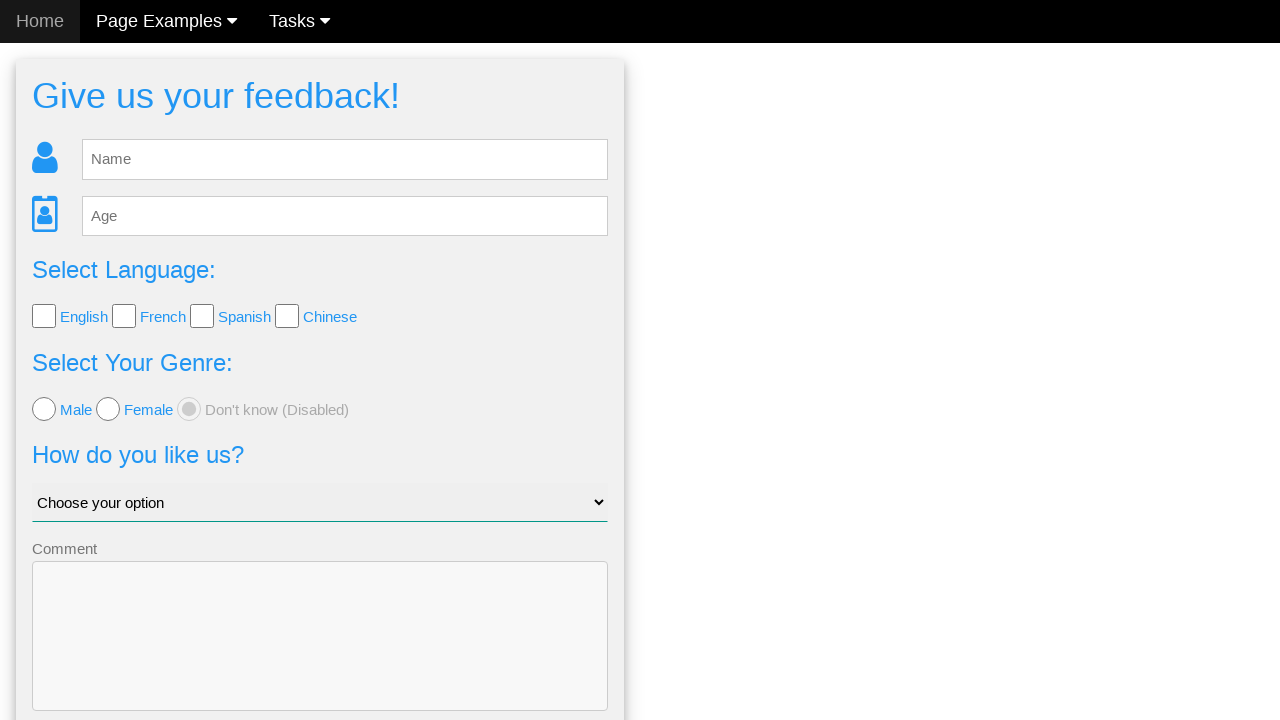

Clicked submit button without entering any data at (320, 656) on button[type='submit']
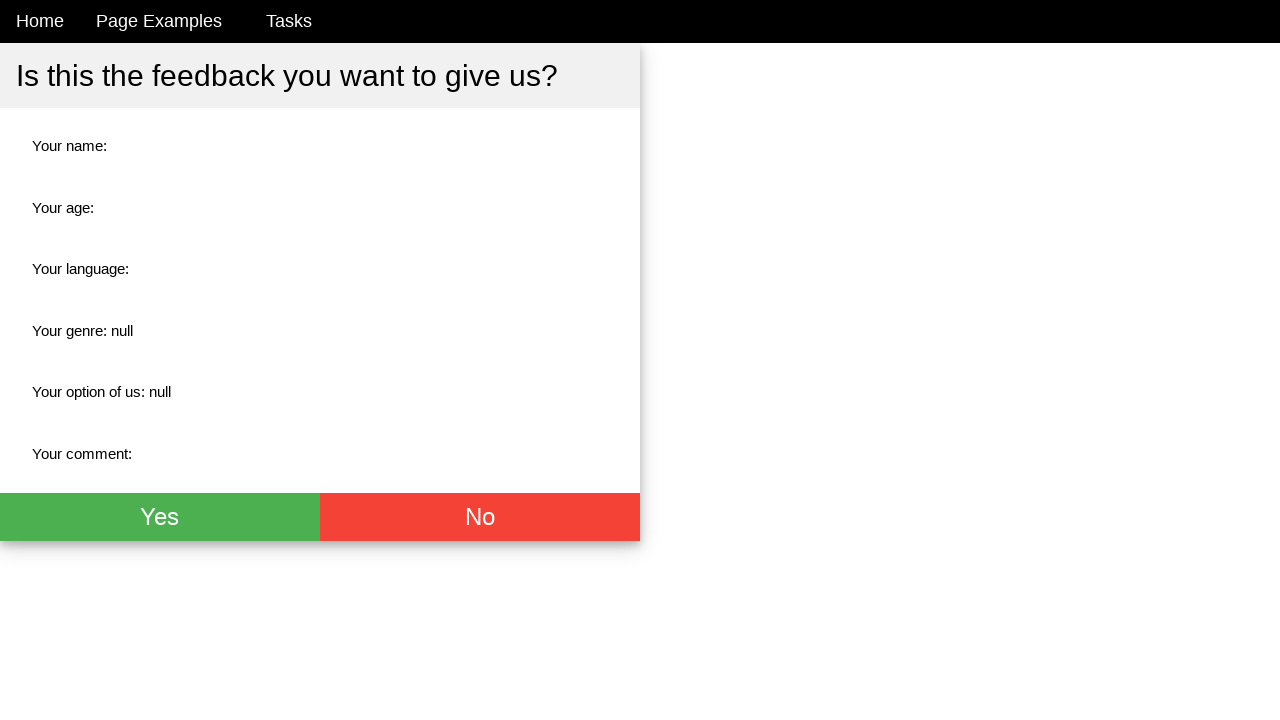

Confirmation page loaded - Yes button is visible
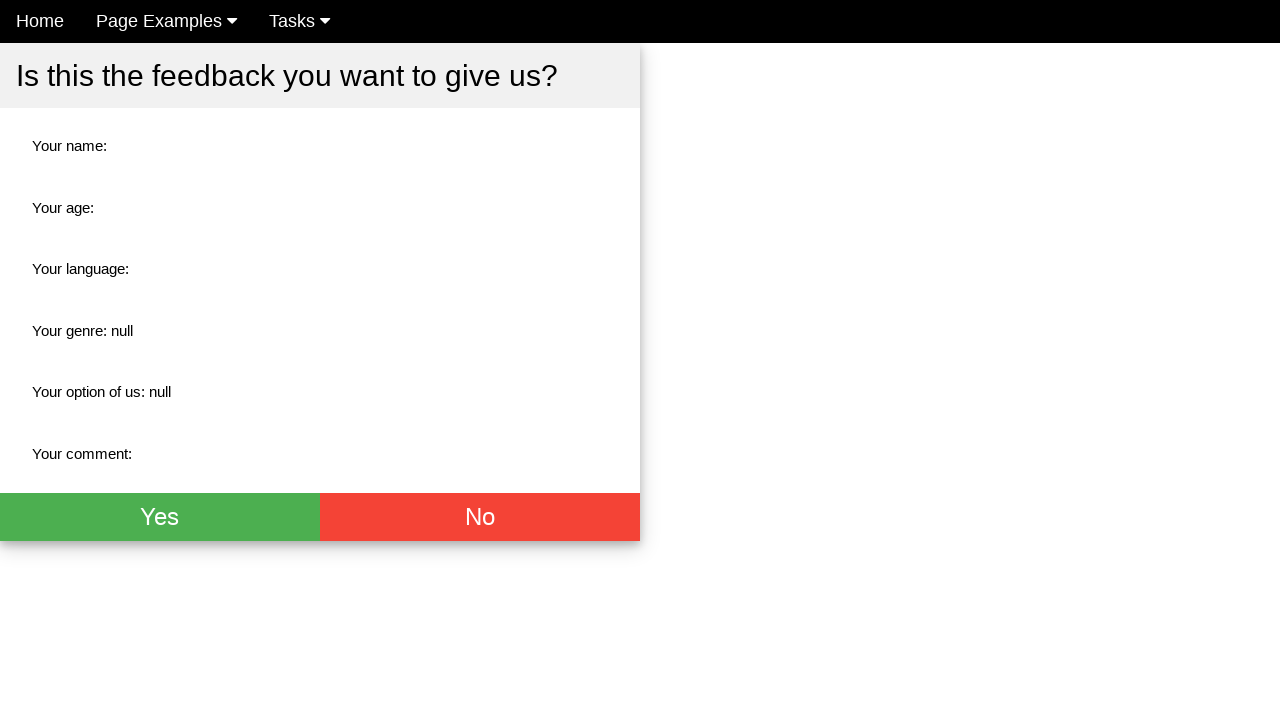

Confirmation page fully loaded - No button is visible
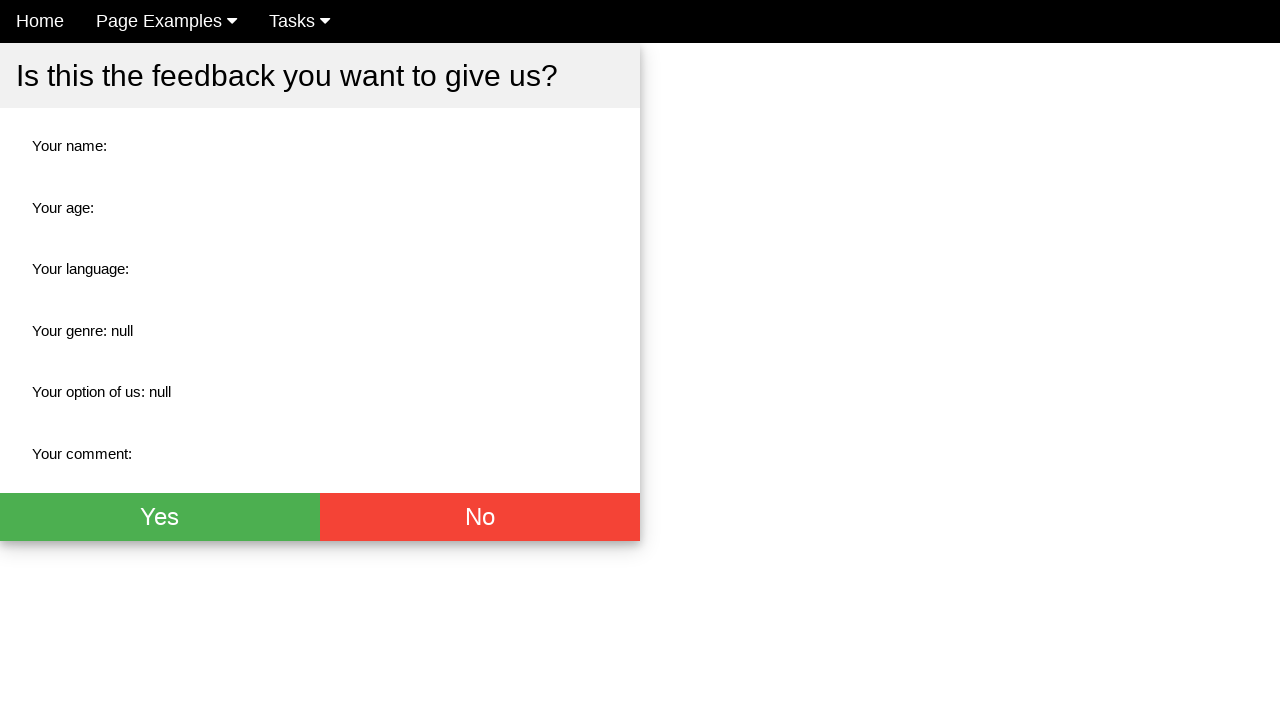

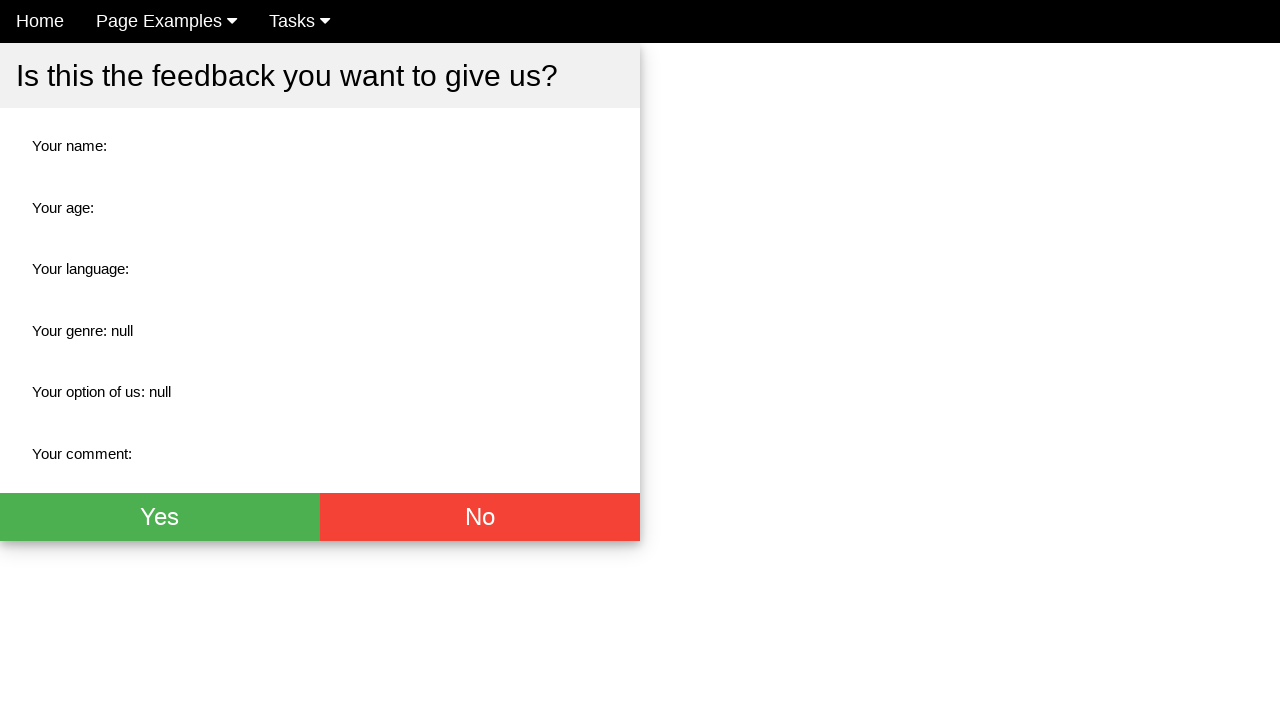